Tests JavaScript alert handling functionality by interacting with three types of alerts: accepting an OK alert, dismissing an OK/Cancel alert, and entering text into a prompt alert before accepting it.

Starting URL: http://demo.automationtesting.in/Alerts.html

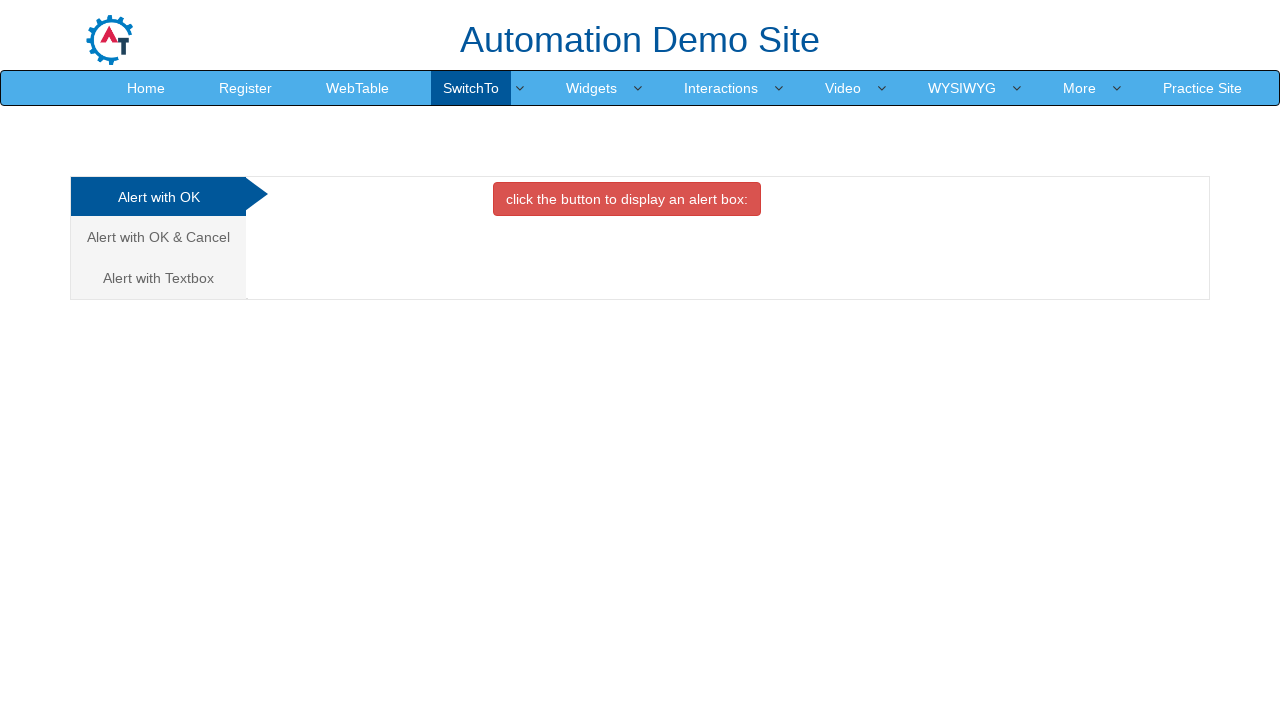

Clicked first alert tab (Alert with OK) at (158, 197) on .nav-tabs > li > a >> nth=0
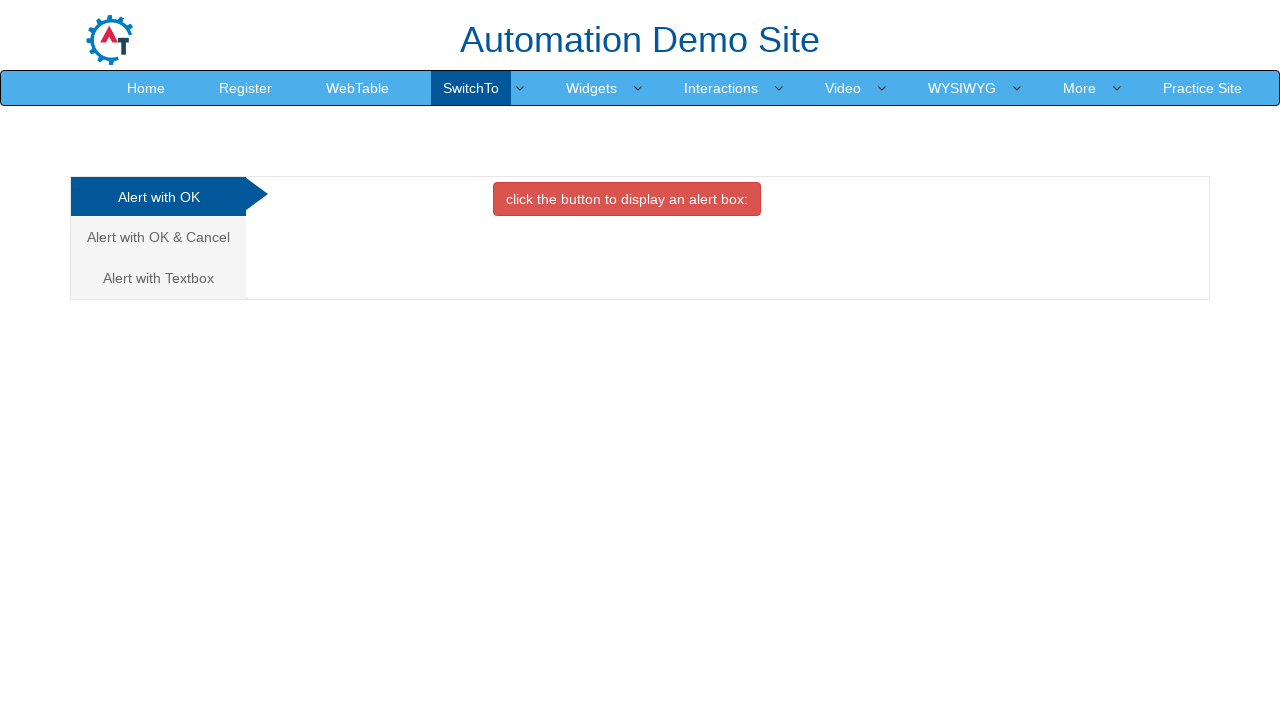

Clicked button to trigger OK alert at (627, 199) on #OKTab > button
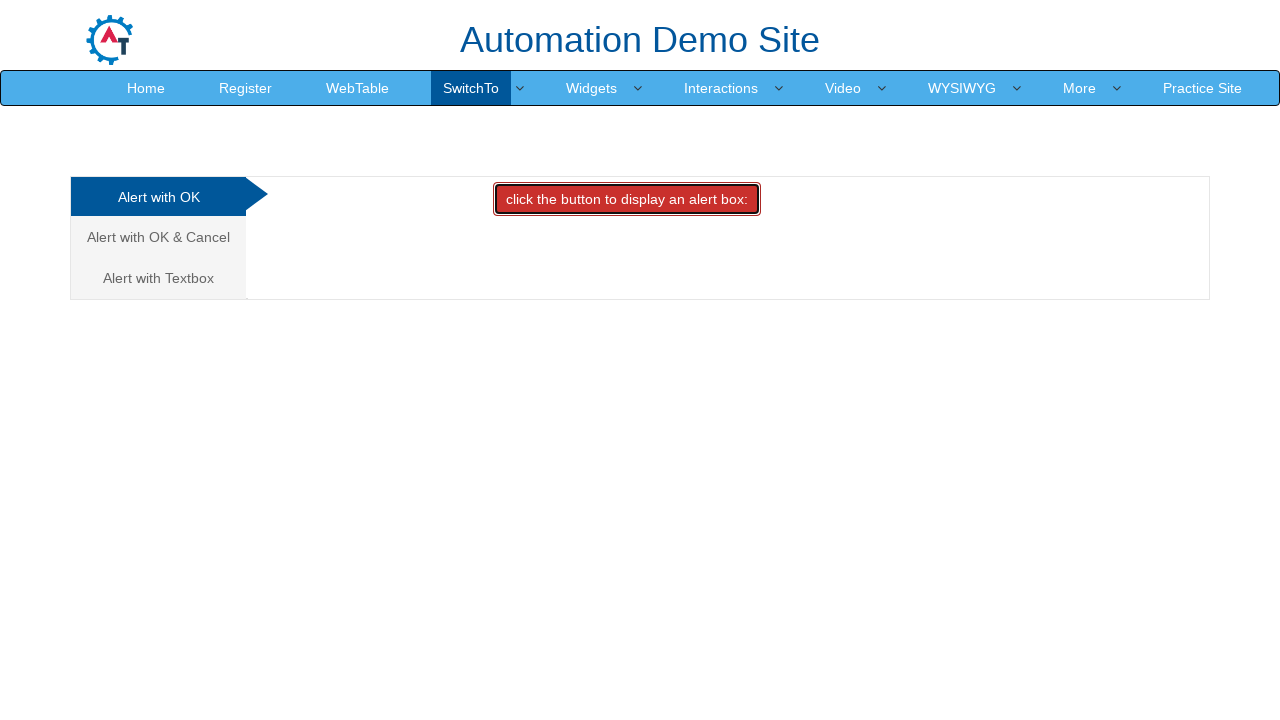

Accepted OK alert dialog at (627, 199) on #OKTab > button
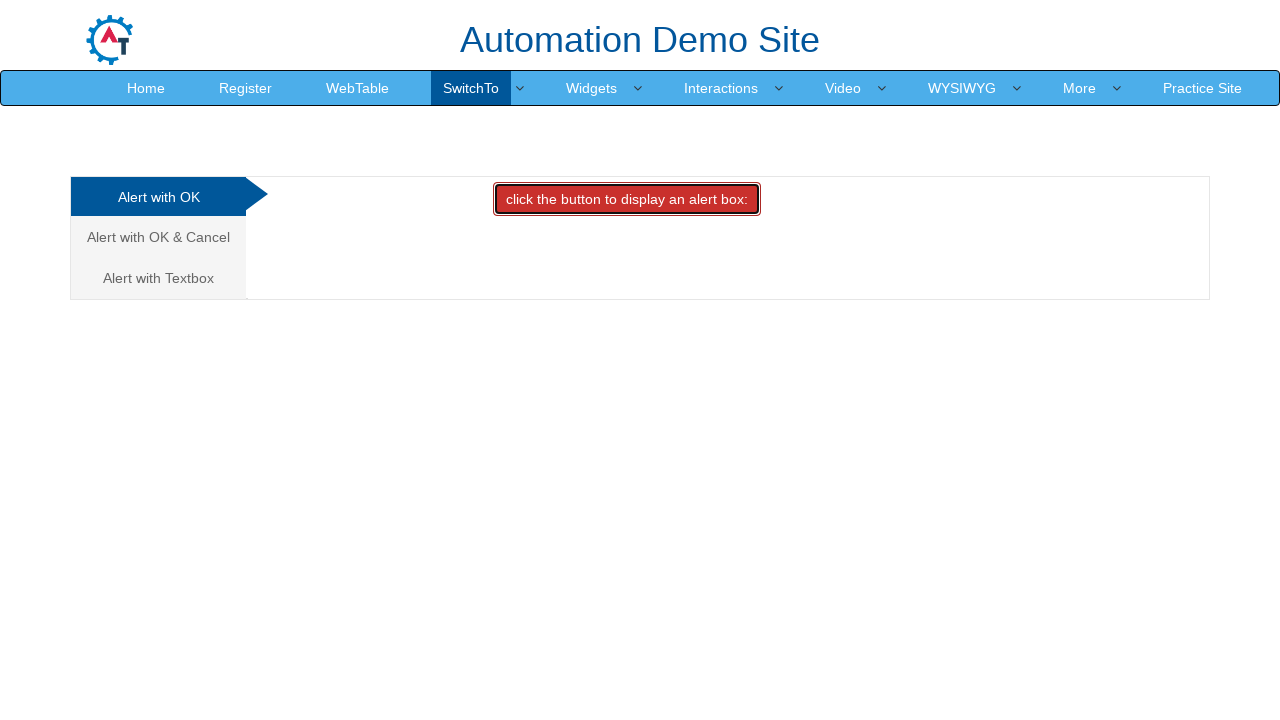

Clicked second alert tab (Alert with OK & Cancel) at (158, 237) on .nav-tabs > li > a >> nth=1
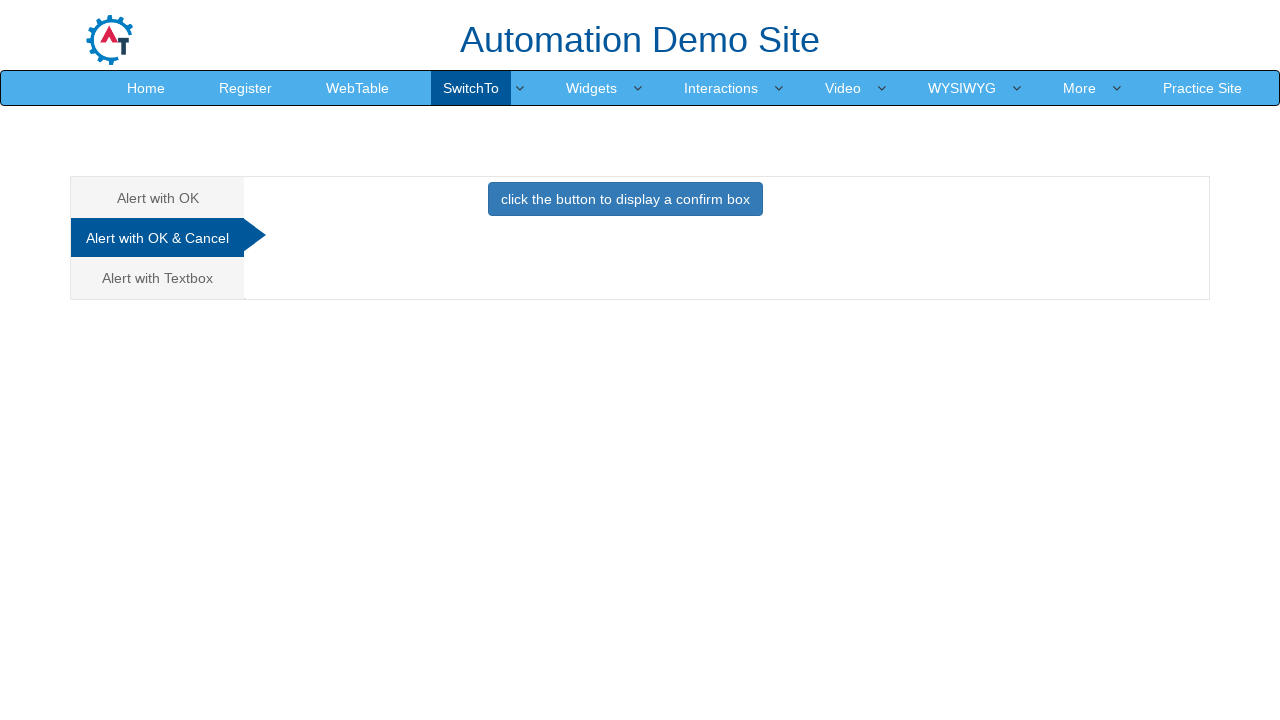

Dismissed OK/Cancel alert dialog at (625, 199) on #CancelTab > button
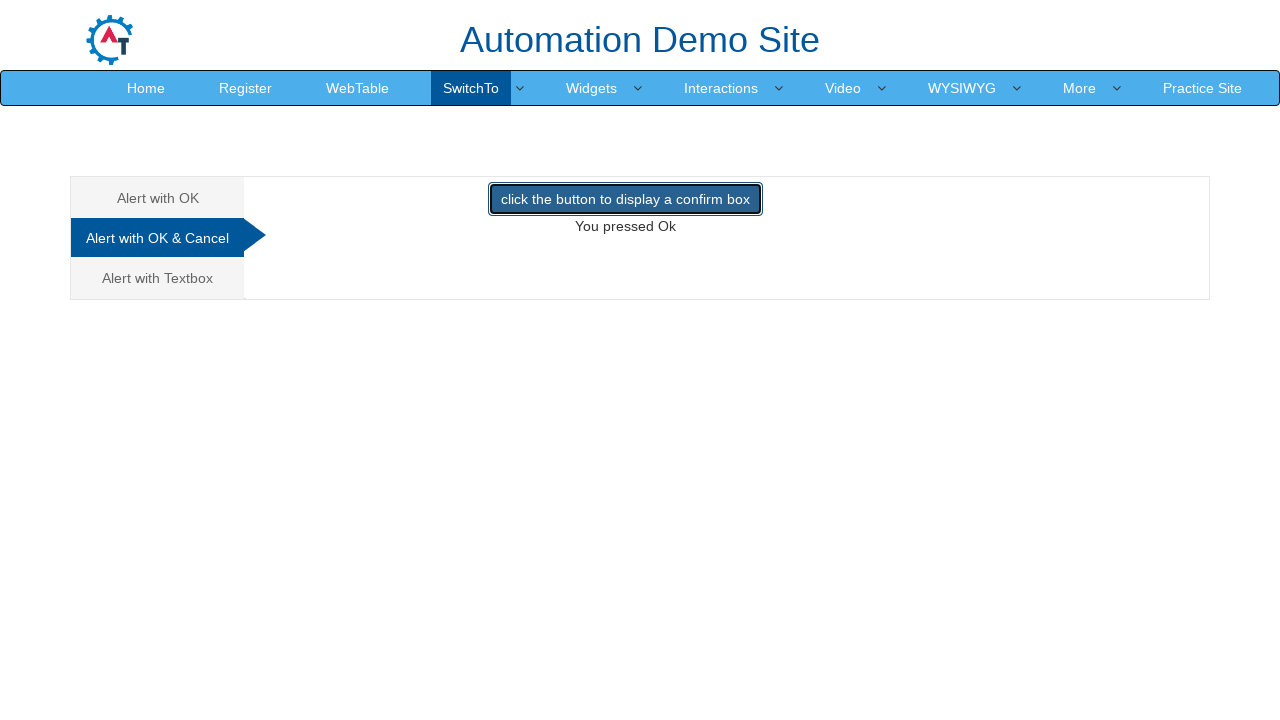

Clicked third alert tab (Alert with Textbox) at (158, 278) on .nav-tabs > li > a >> nth=2
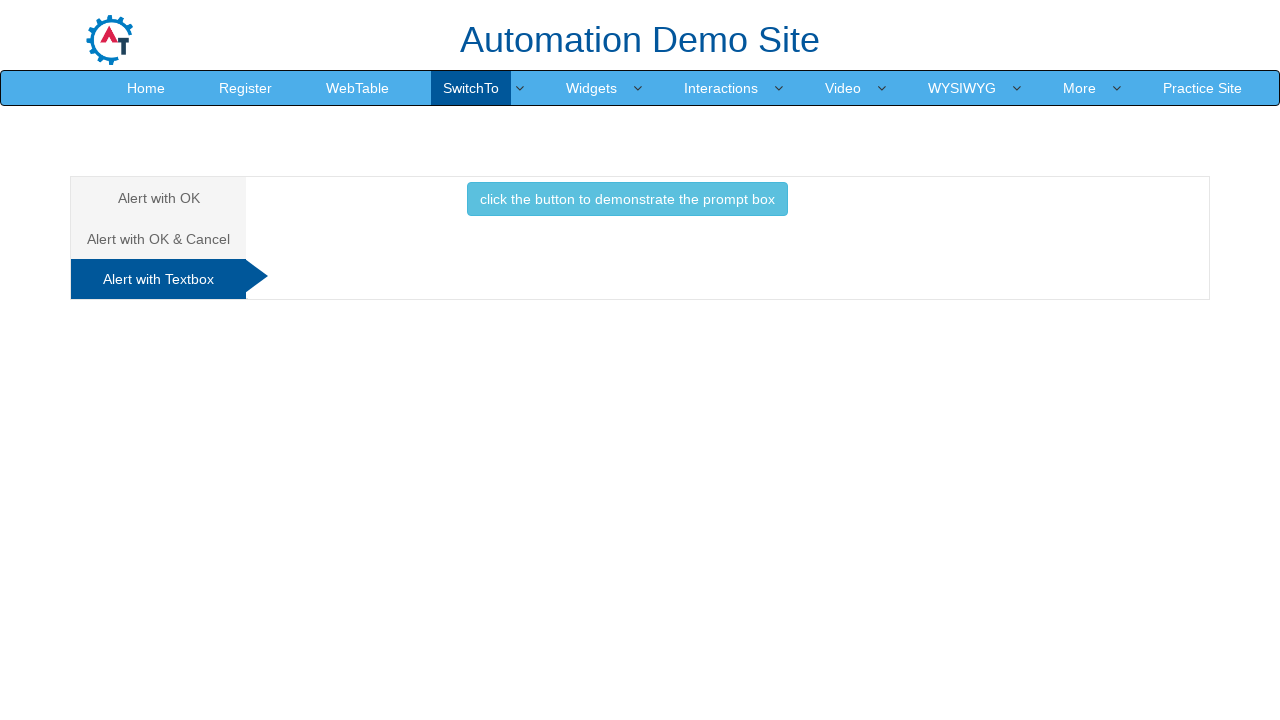

Entered text 'Cand e pauza' into prompt alert and accepted it at (627, 199) on #Textbox > button
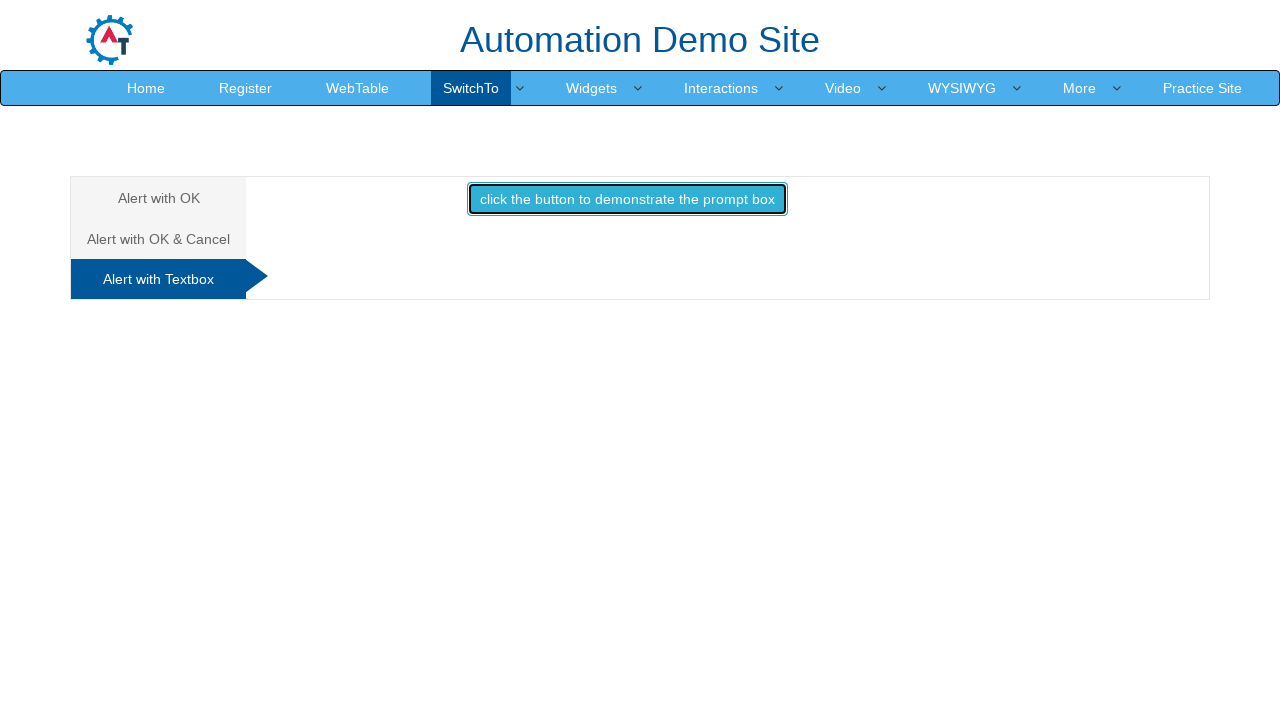

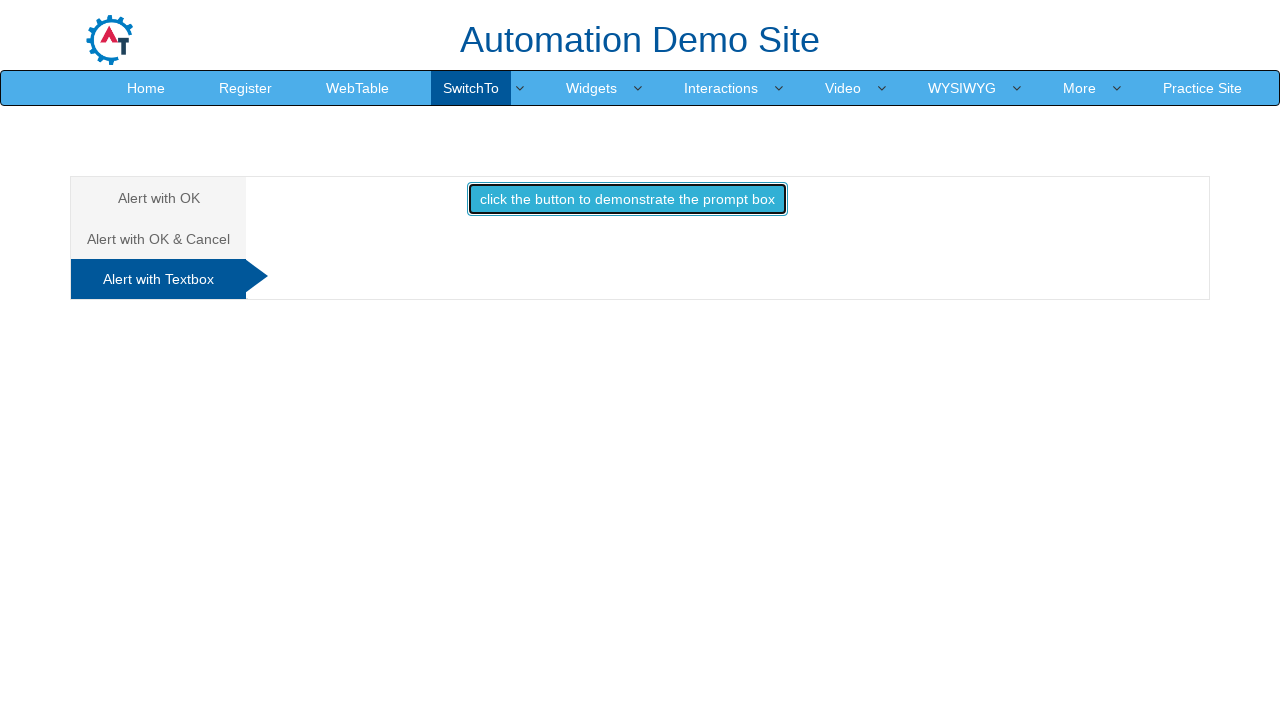